Tests clicking on the Education navigation link in the main menu

Starting URL: https://ultimateqa.com

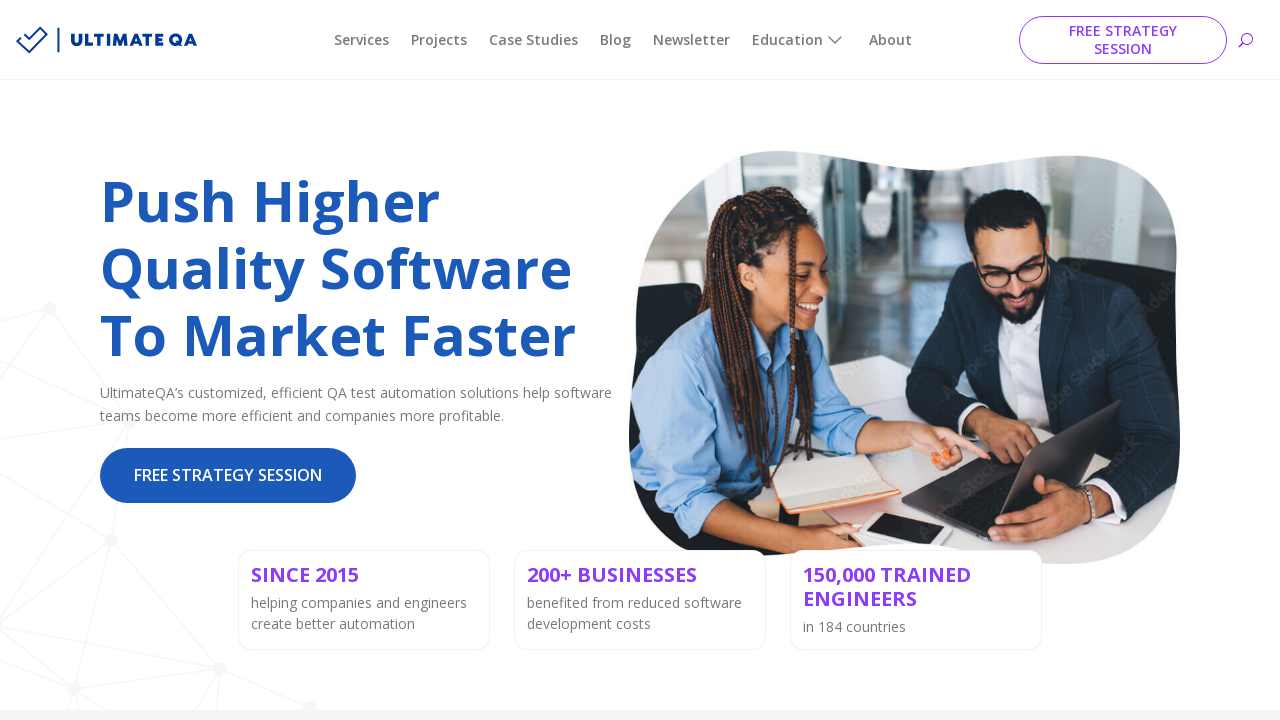

Clicked on Education navigation link in main menu at (800, 40) on #menu-item-218225
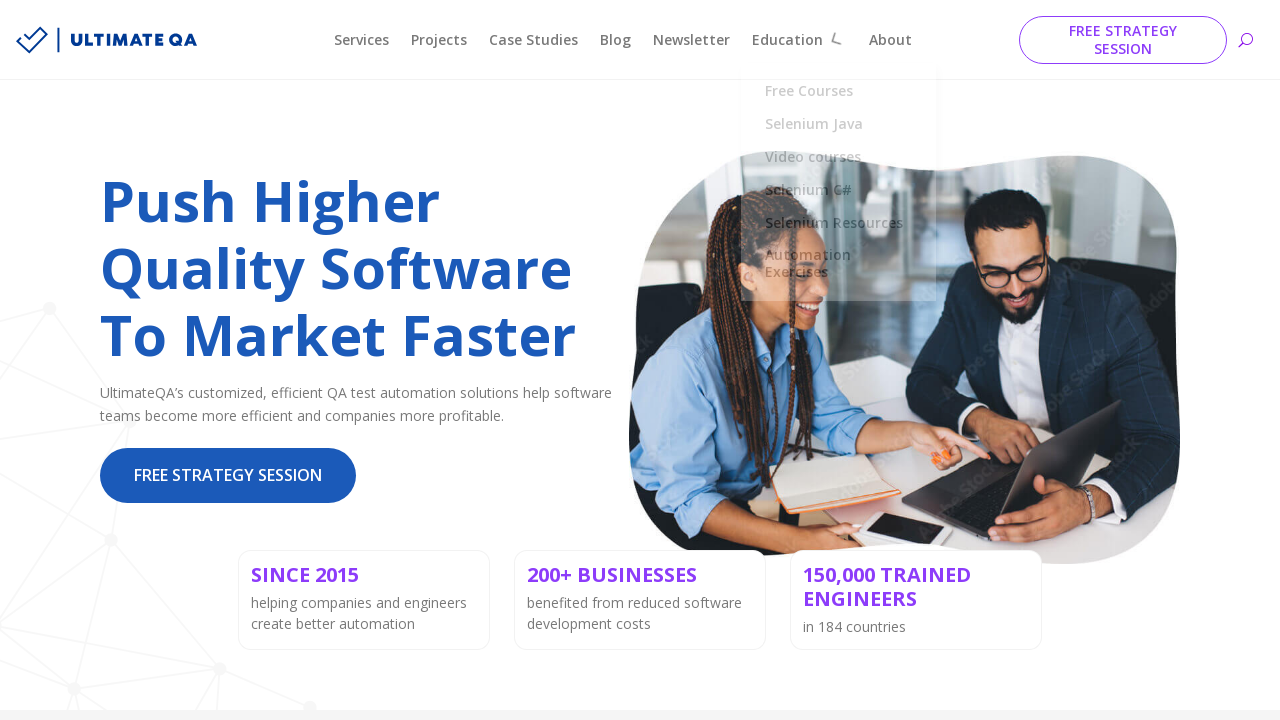

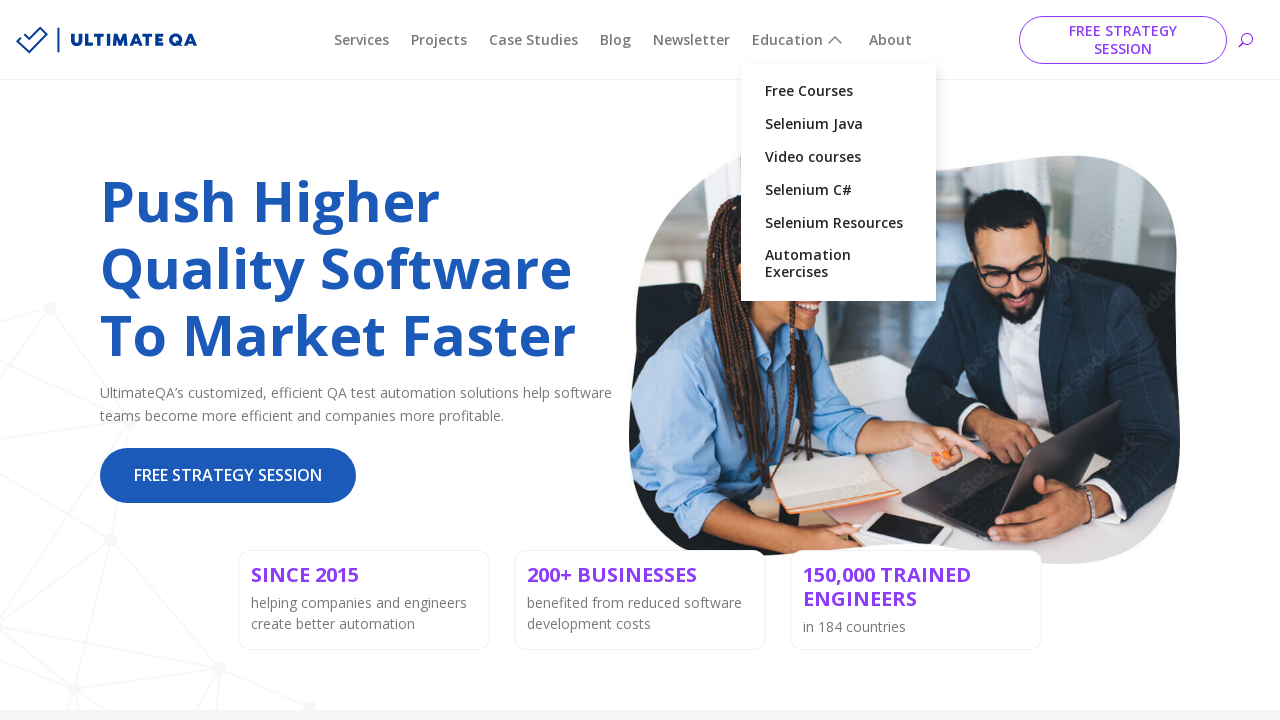